Adds a new todo item to the todo list by typing in the input field and pressing Enter

Starting URL: https://devmountain.github.io/qa_todos/

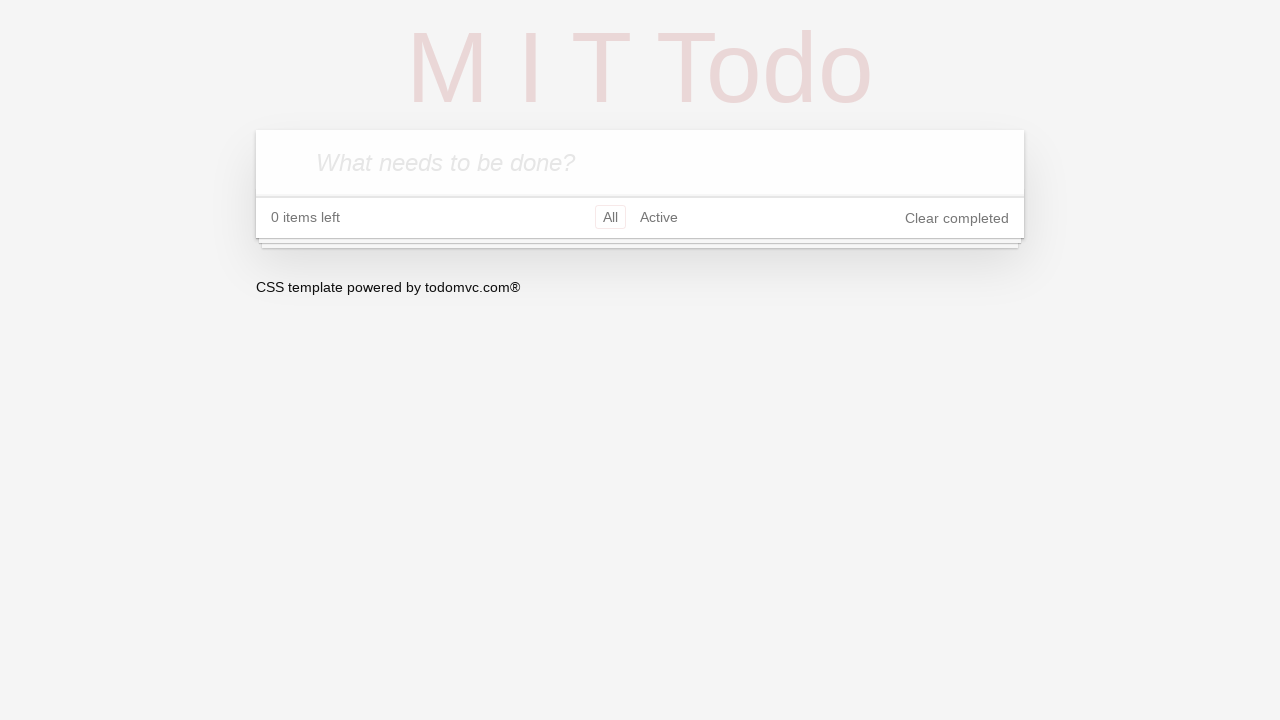

Waited for todo input field to load
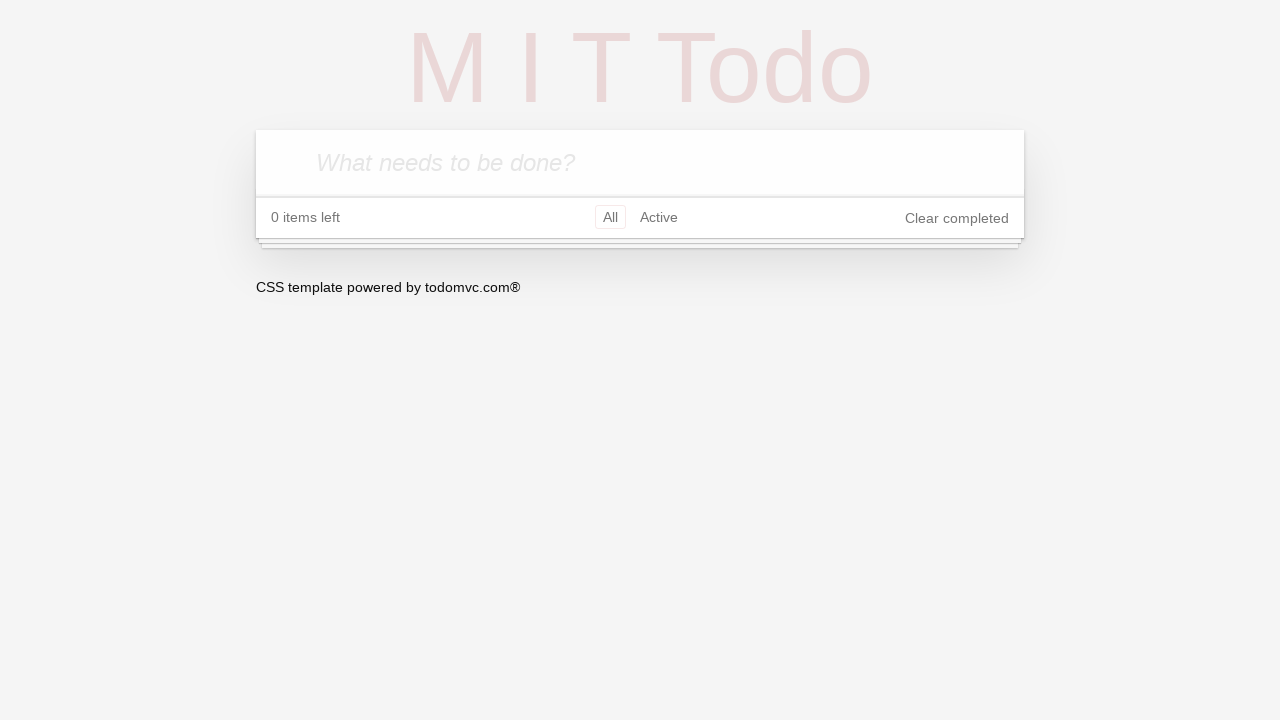

Filled todo input field with 'Test To-Do' on .new-todo
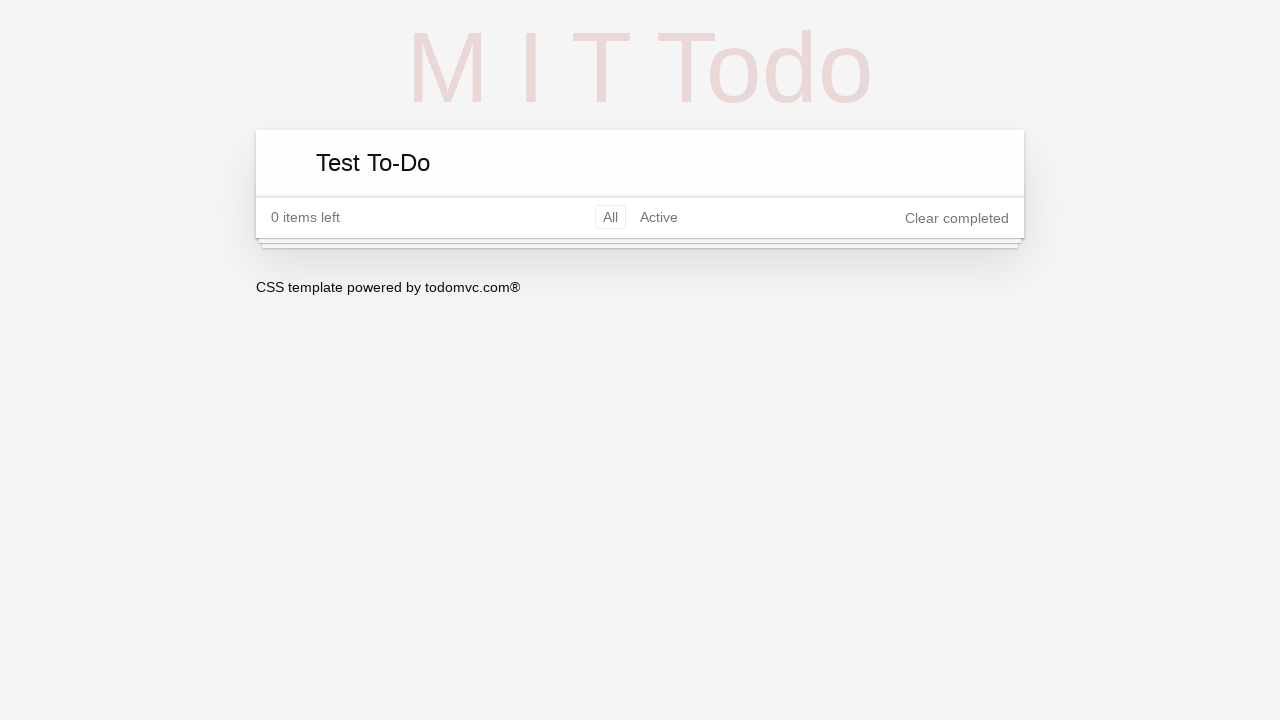

Pressed Enter to add the todo item on .new-todo
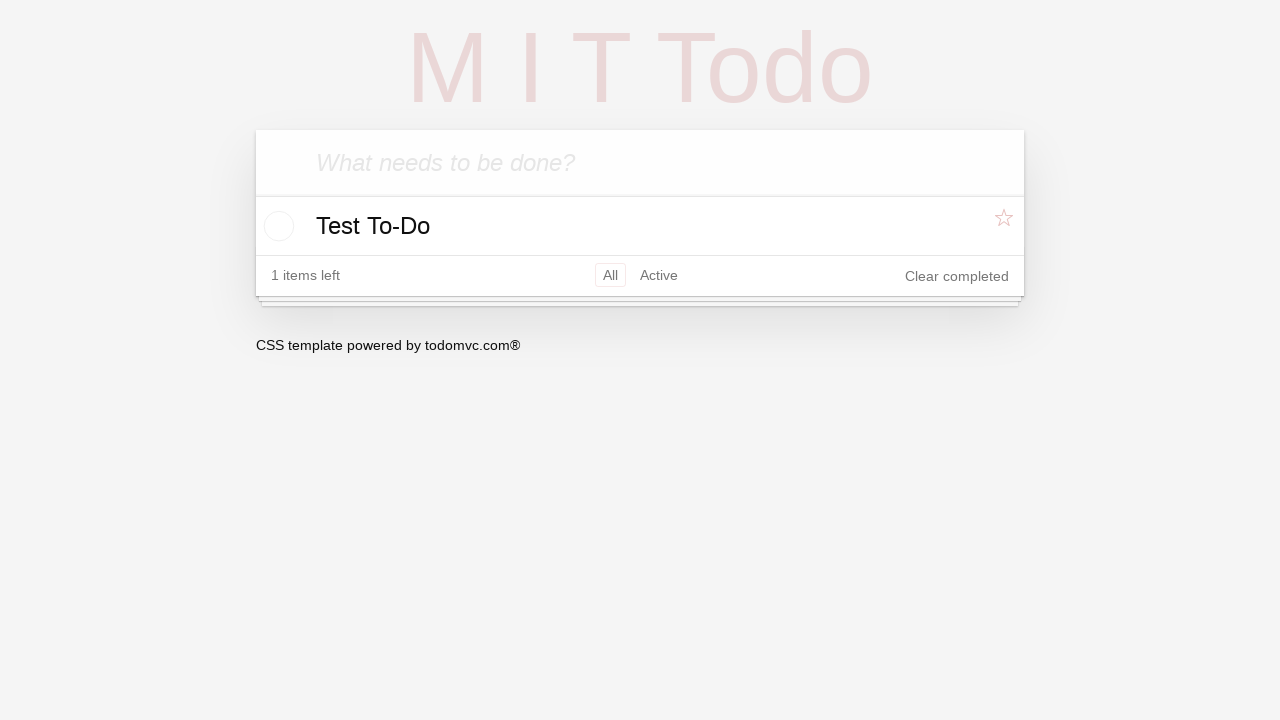

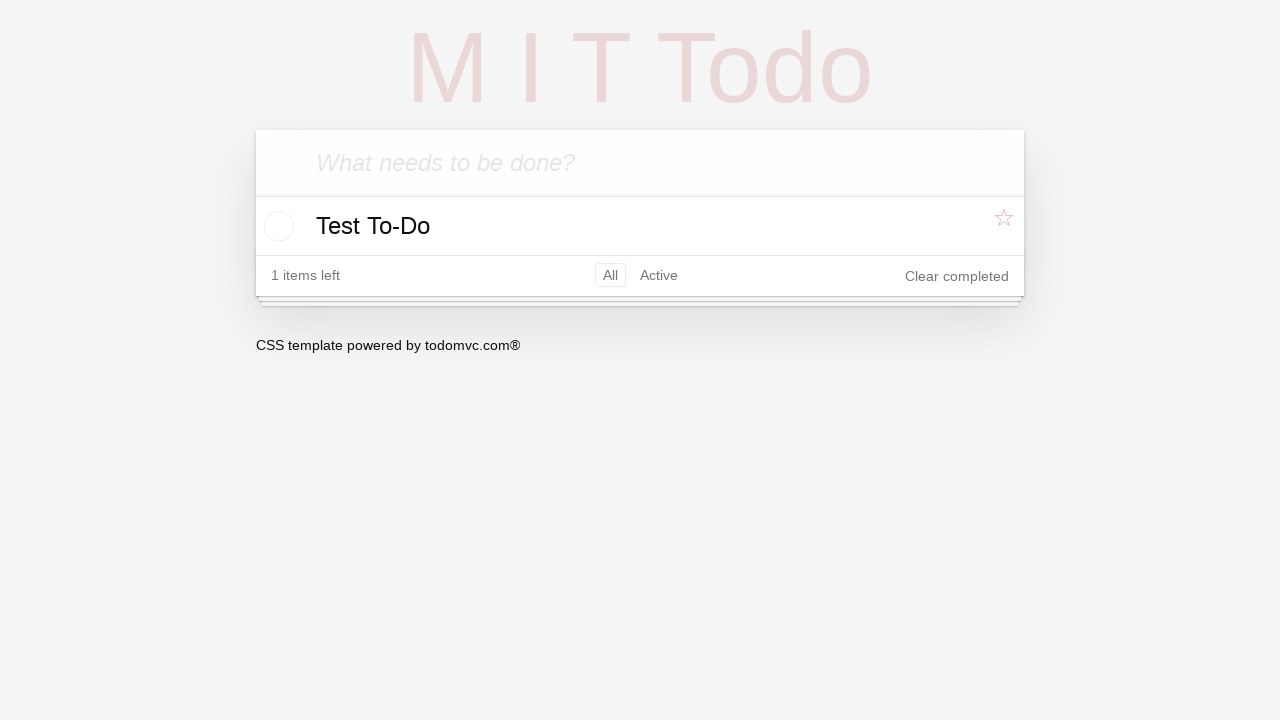